Tests empty input validation by submitting the search form without entering any criteria and checking for validation errors or empty results

Starting URL: https://www.jobs.nhs.uk/candidate/search

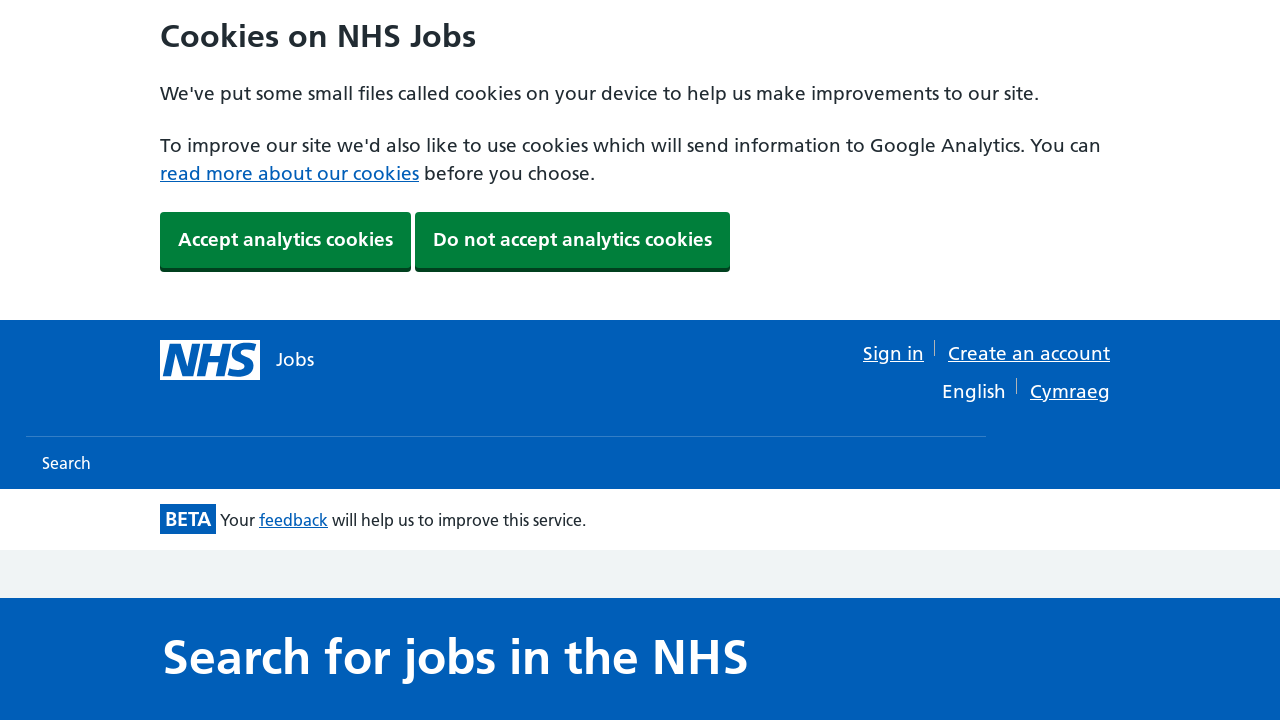

Waited for search form to load - keyword field is visible
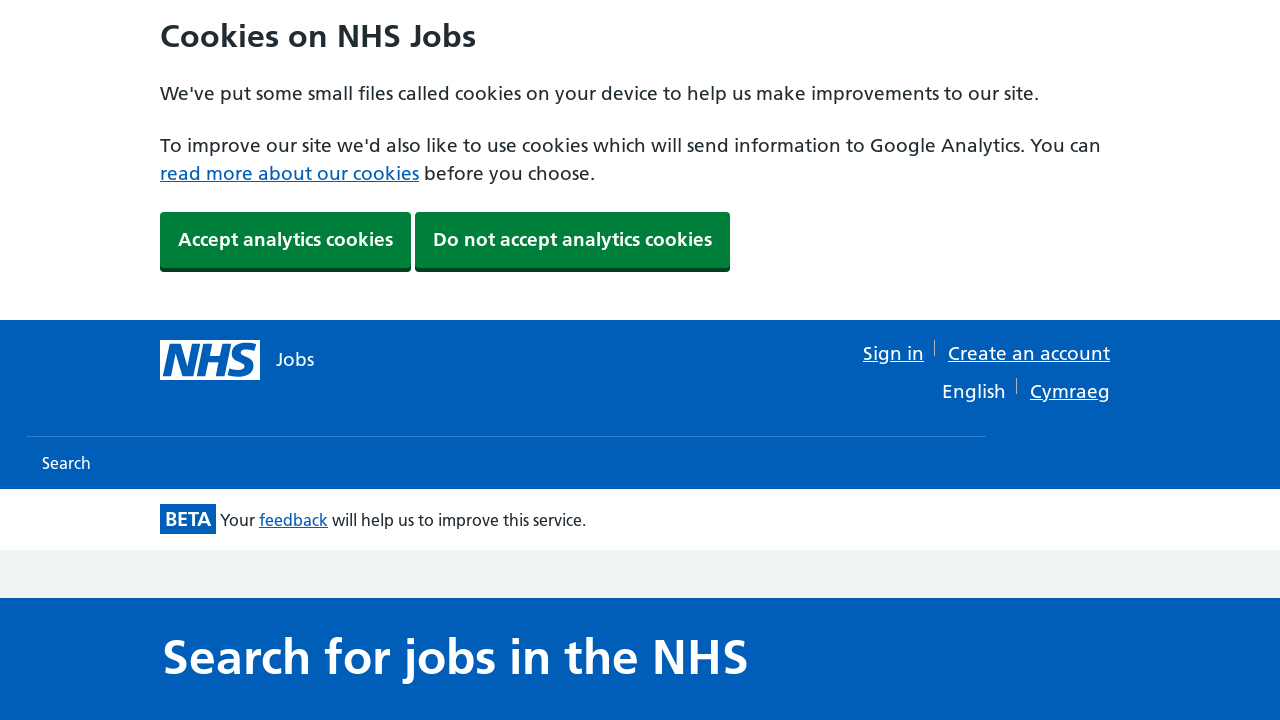

Cleared keyword input field on #keyword
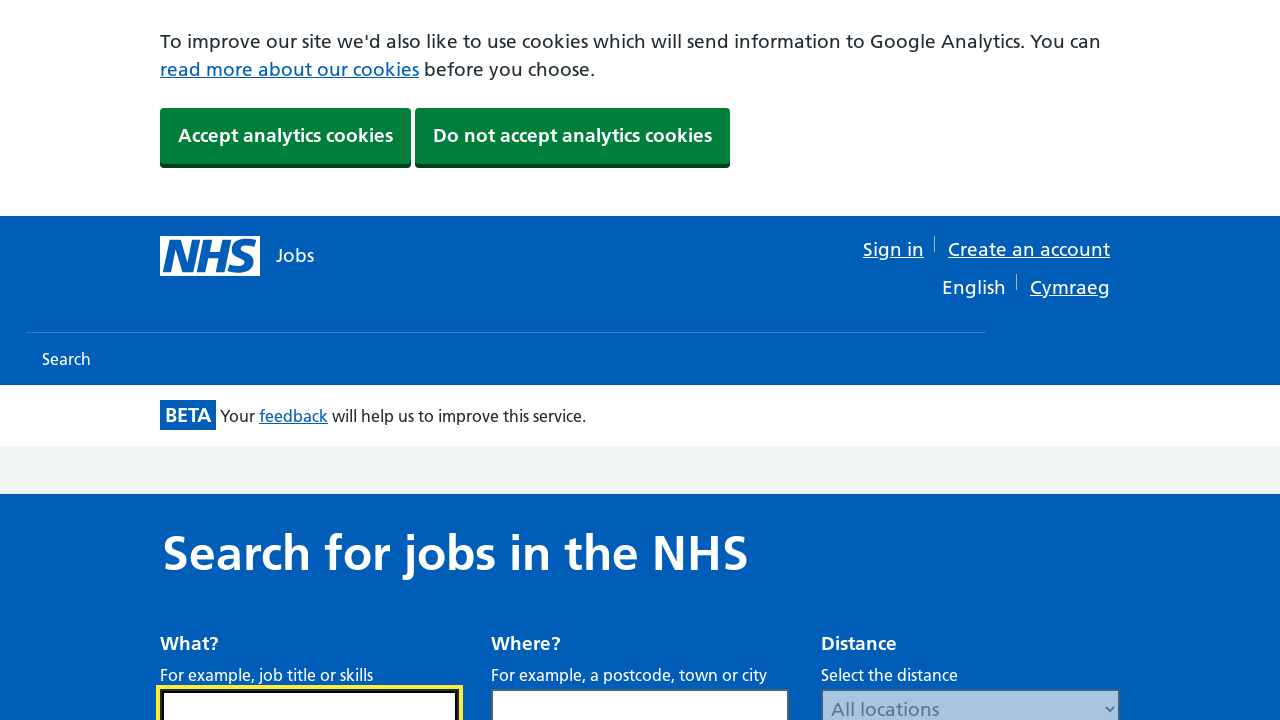

Cleared location input field on #location
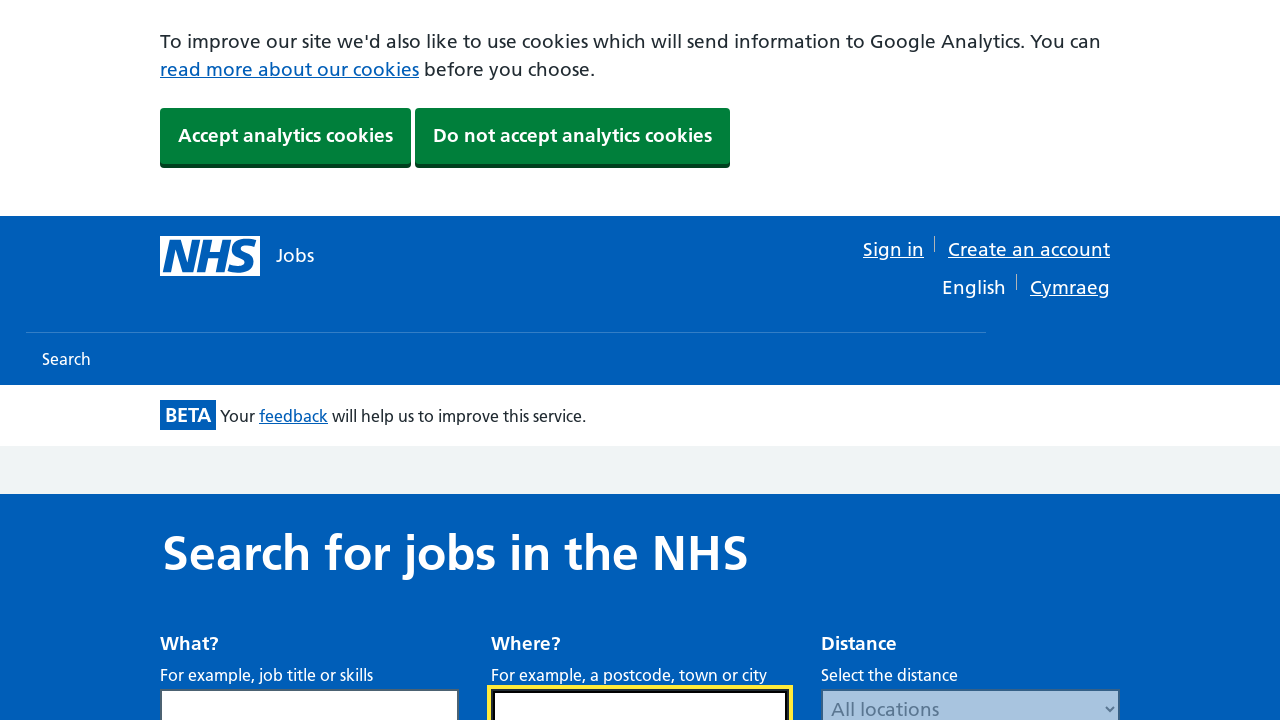

Clicked search button with empty input fields at (1072, 360) on #search
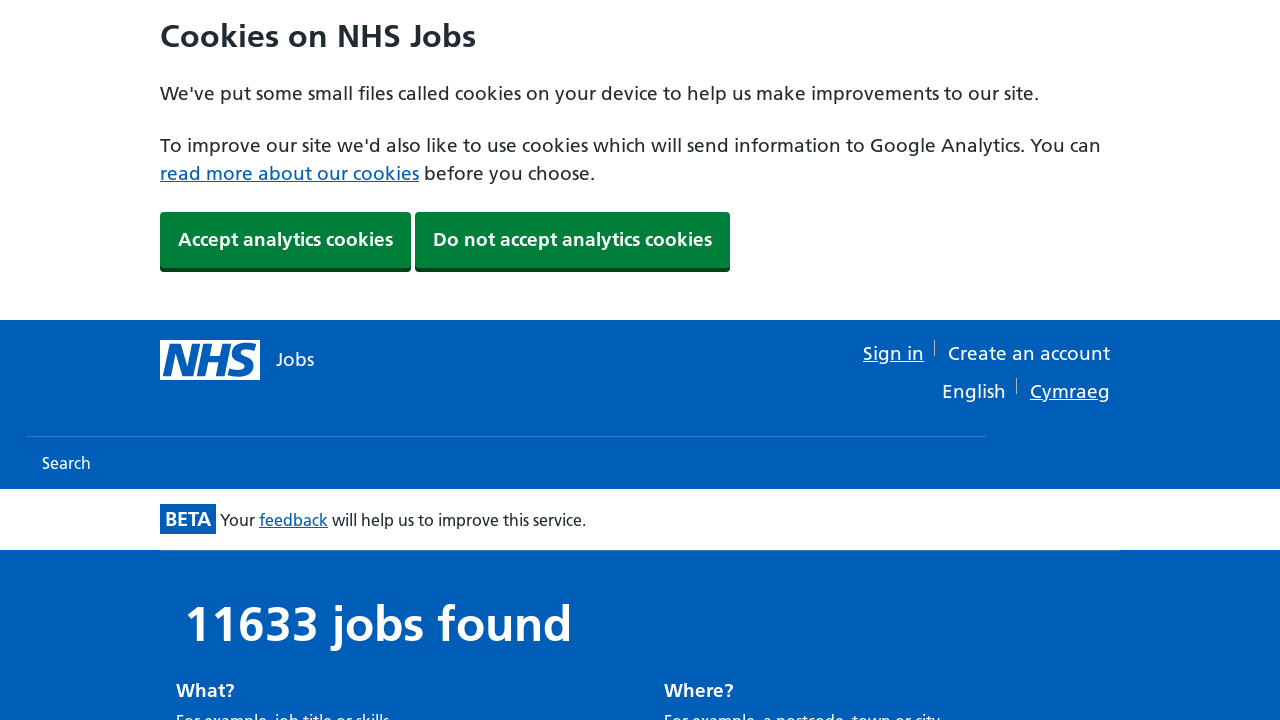

Search response loaded - validation error or results page displayed
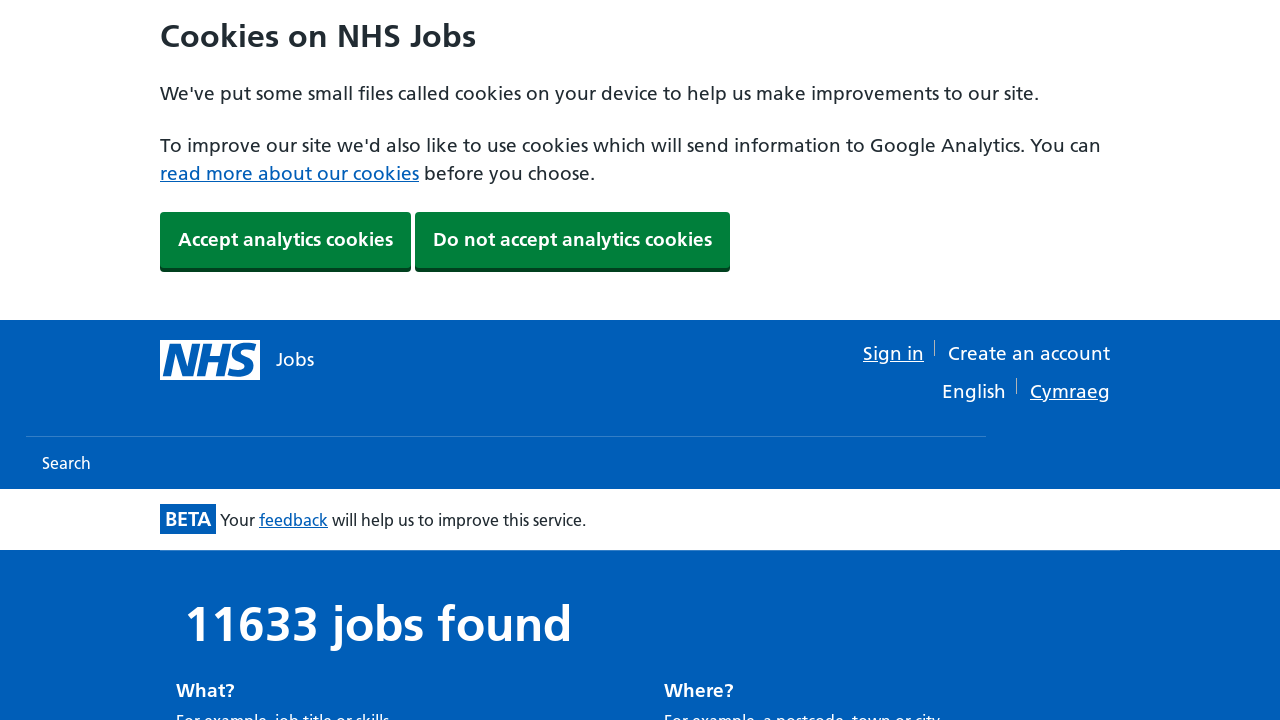

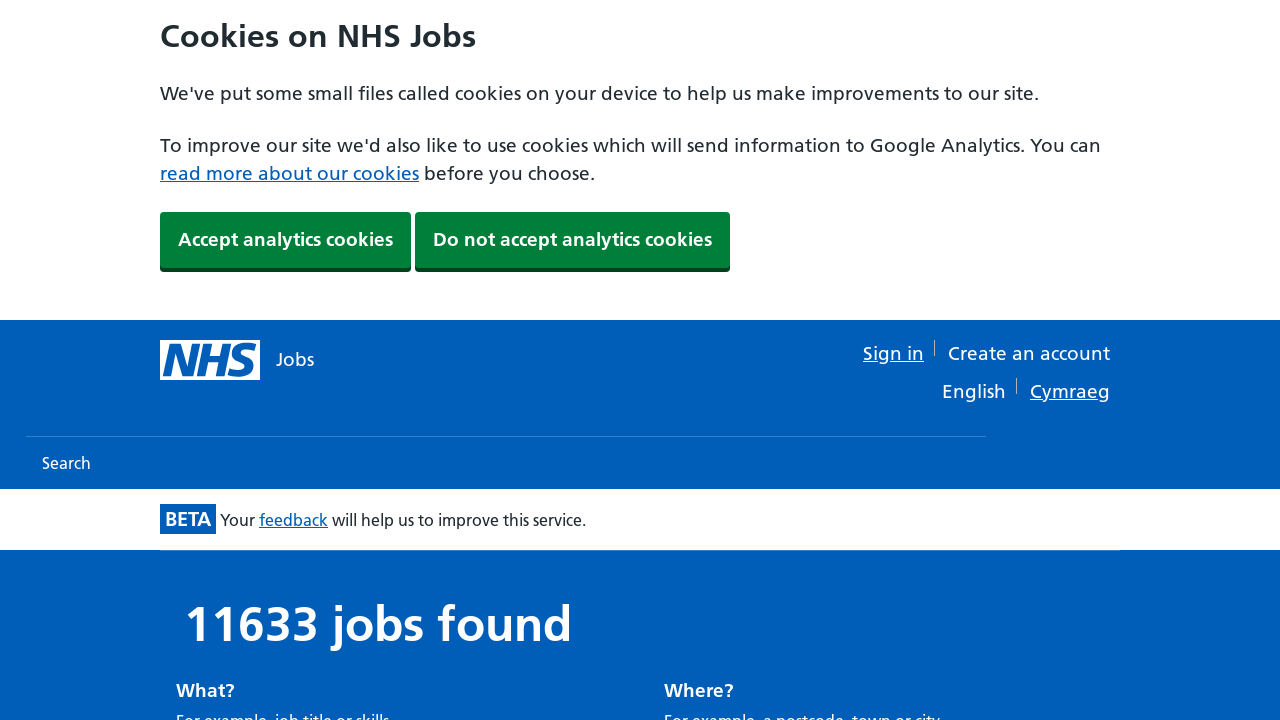